Tests navigation to Browse Languages page and back to Start page, then verifies the welcome message on the main page

Starting URL: http://www.99-bottles-of-beer.net/

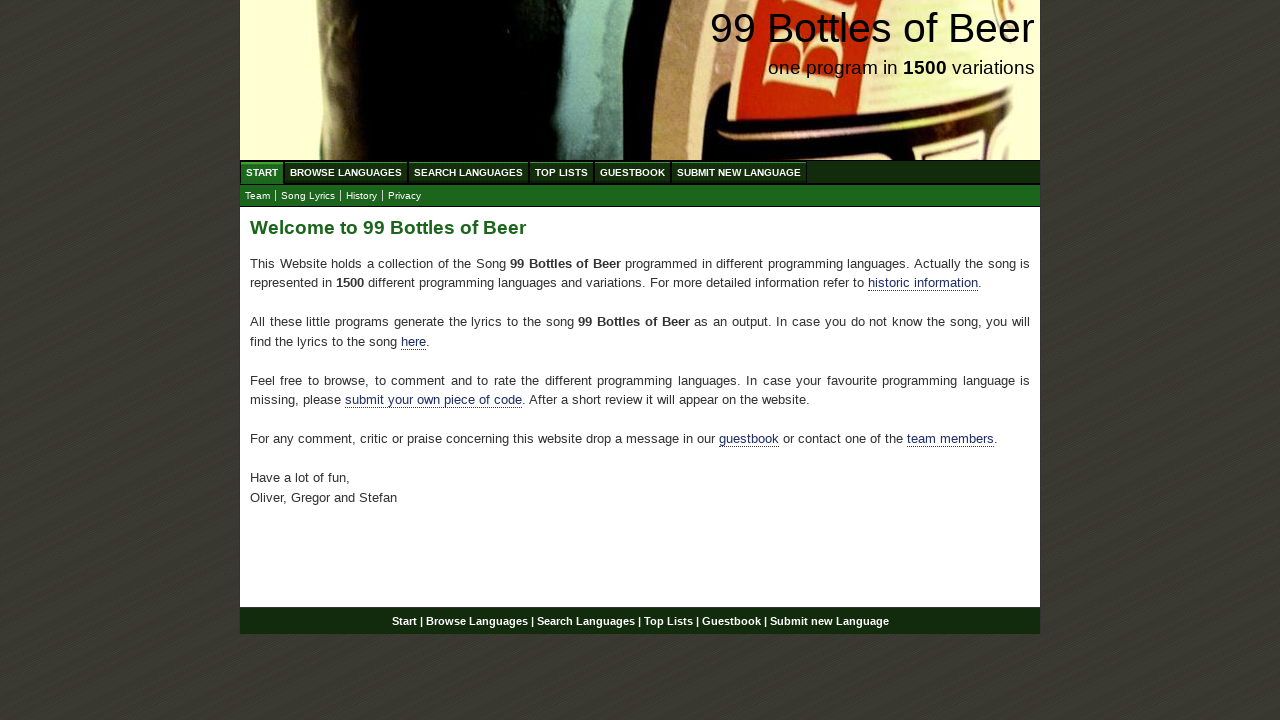

Clicked on Browse Languages menu item at (346, 172) on xpath=//body/div[@id = 'wrap']/div[@id = 'navigation']/ul[@id = 'menu']/li/a[@hr
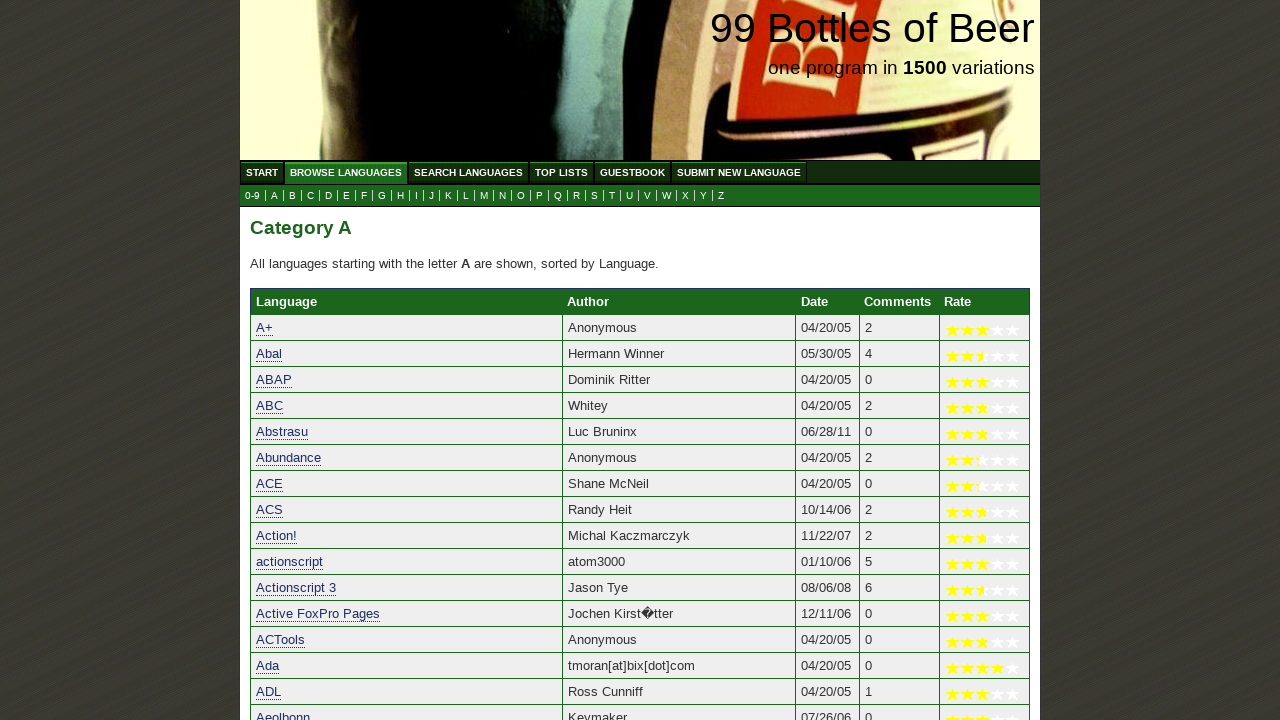

Clicked on Start menu item to navigate back to main page at (262, 172) on xpath=//body/div[@id = 'wrap']/div[@id = 'navigation']/ul[@id = 'menu']/li/a[@hr
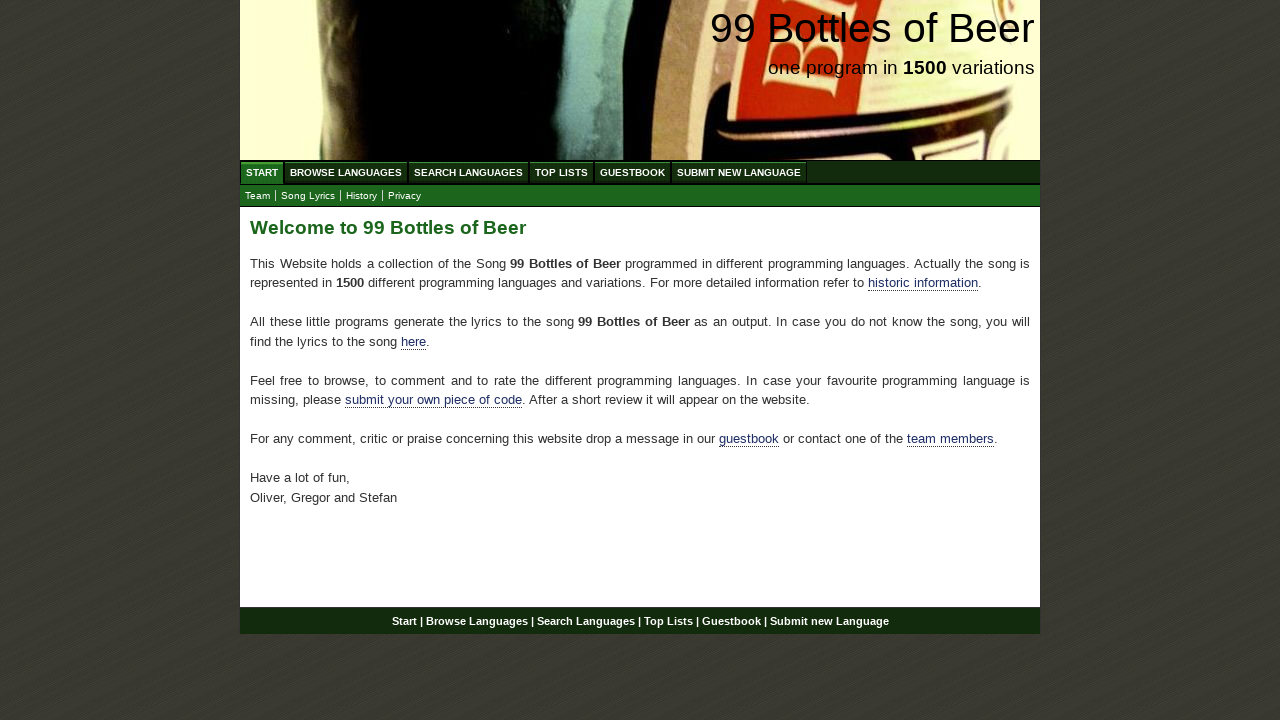

Welcome message h2 element loaded on Start page
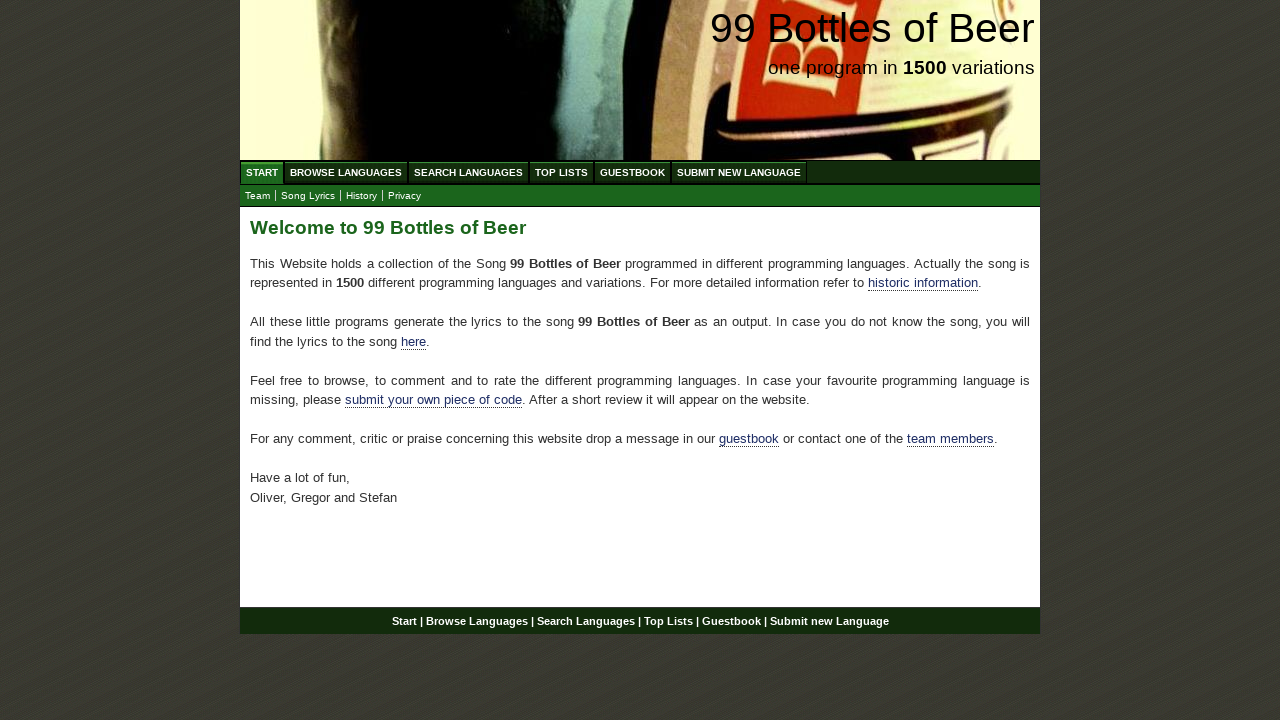

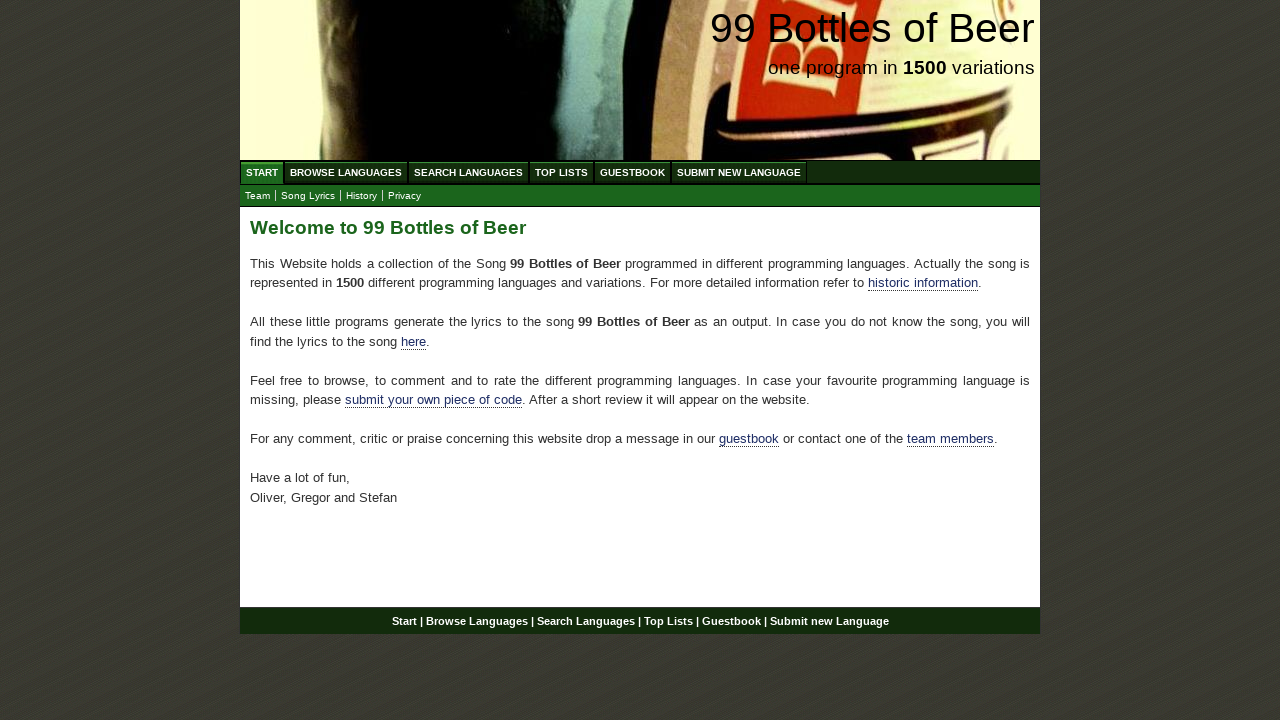